Tests slow typing into a DOM element by typing character by character with delay

Starting URL: https://example.cypress.io/commands/actions

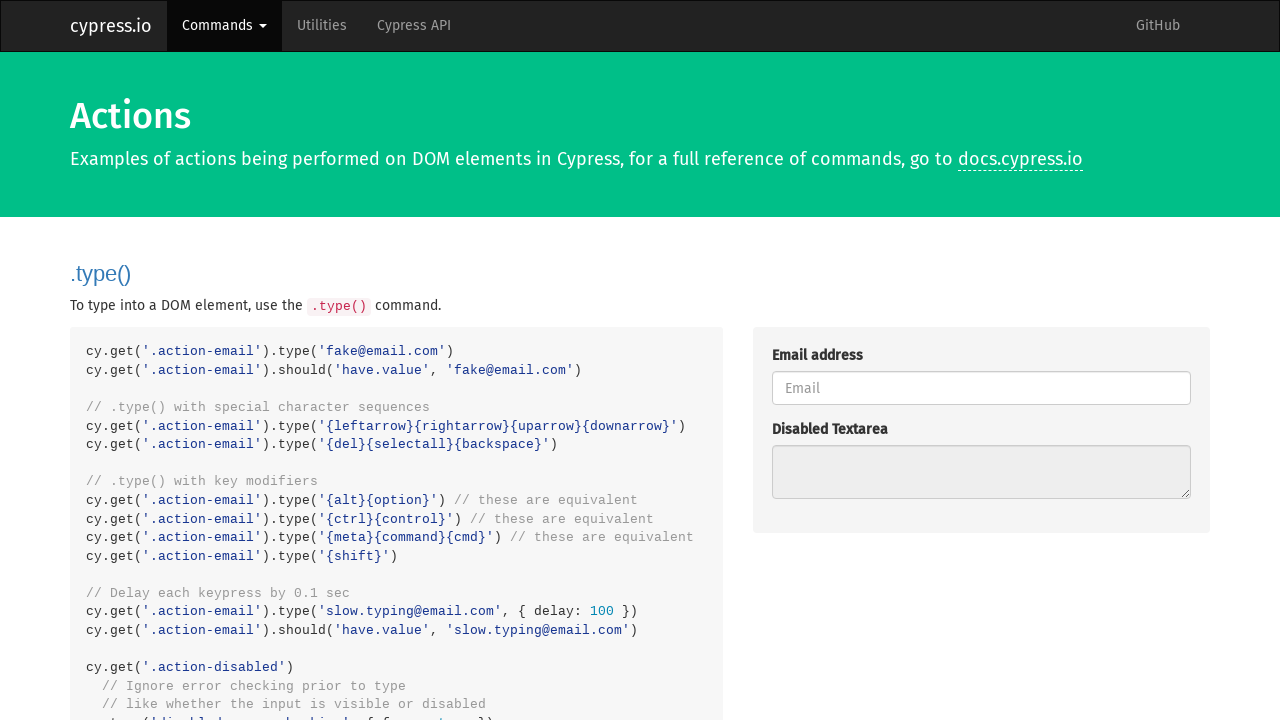

Navigated to example.cypress.io actions page
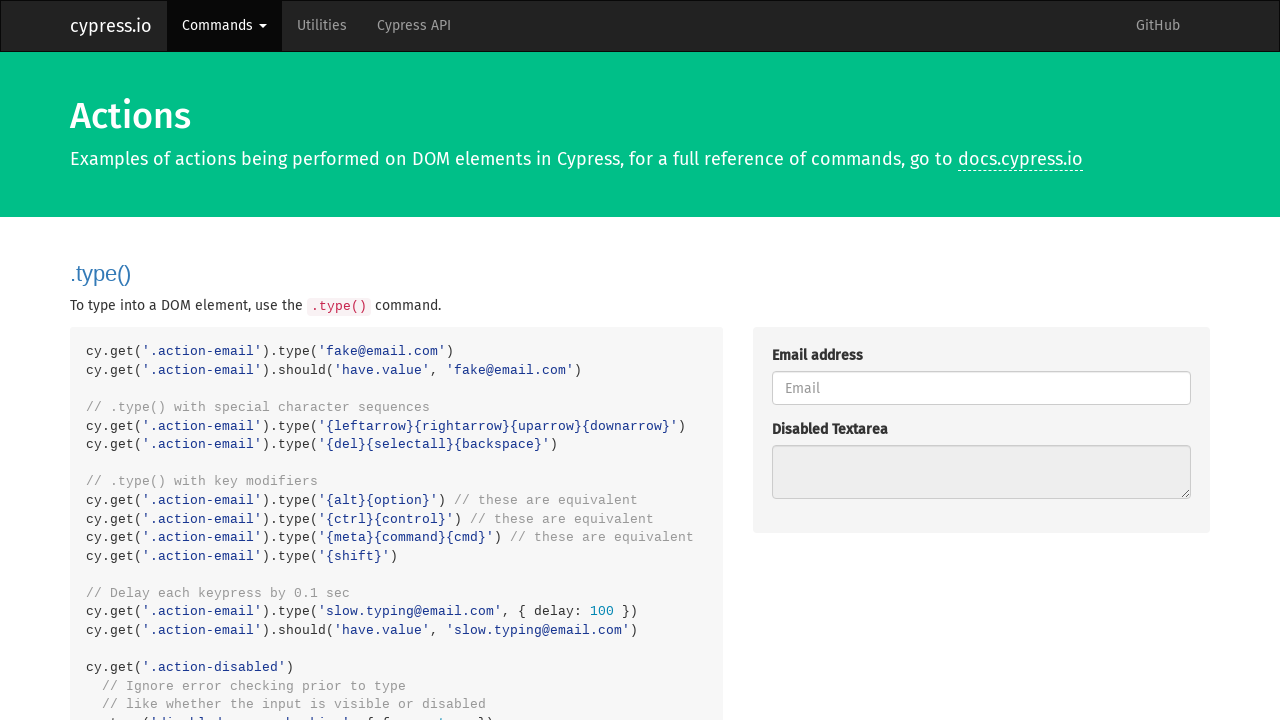

Typed 'slow.typing@email.com' into email field with 100ms delay between characters on .action-email
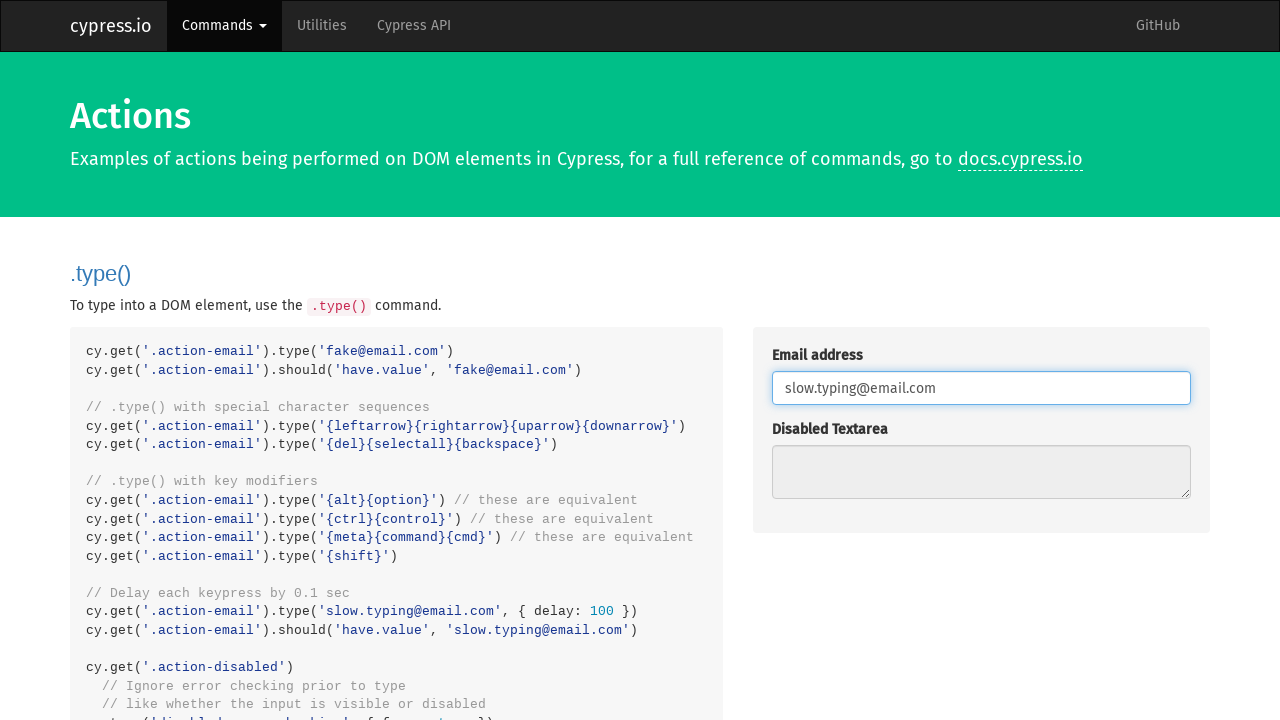

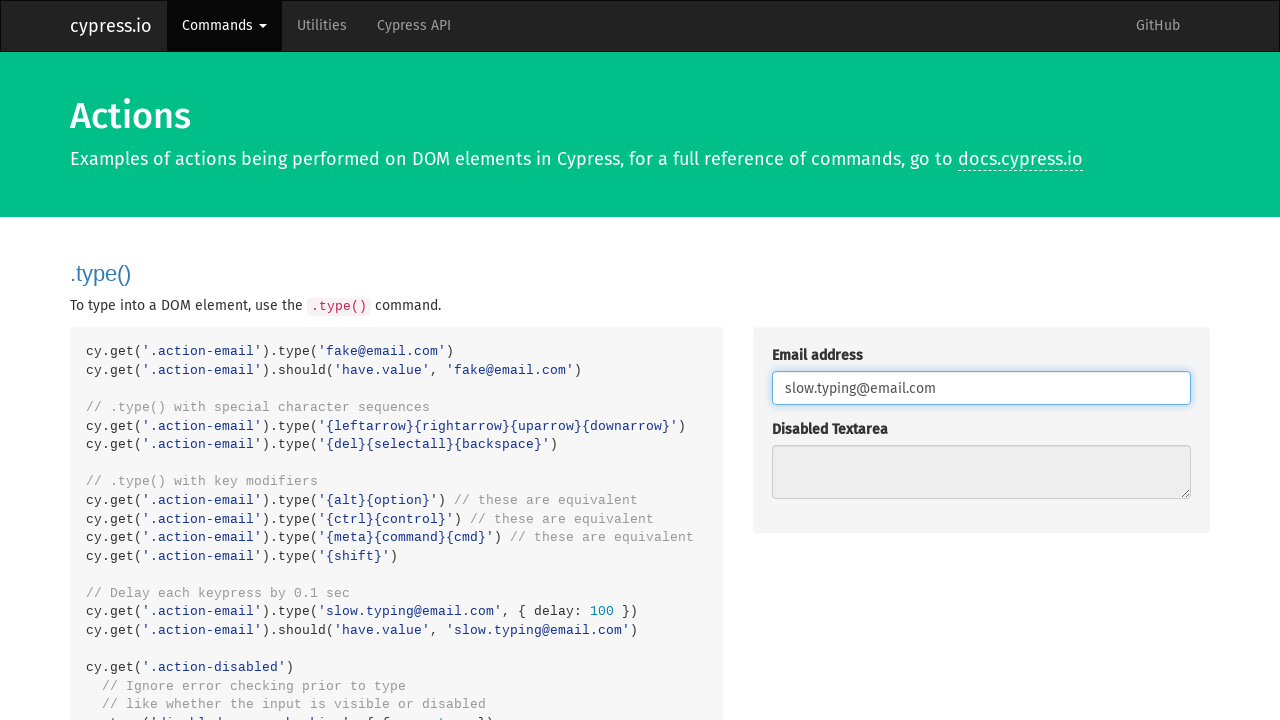